Tests clicking a link using partial link text matching

Starting URL: https://automationpanda.com/2021/12/29/want-to-practice-test-automation-try-these-demo-sites/

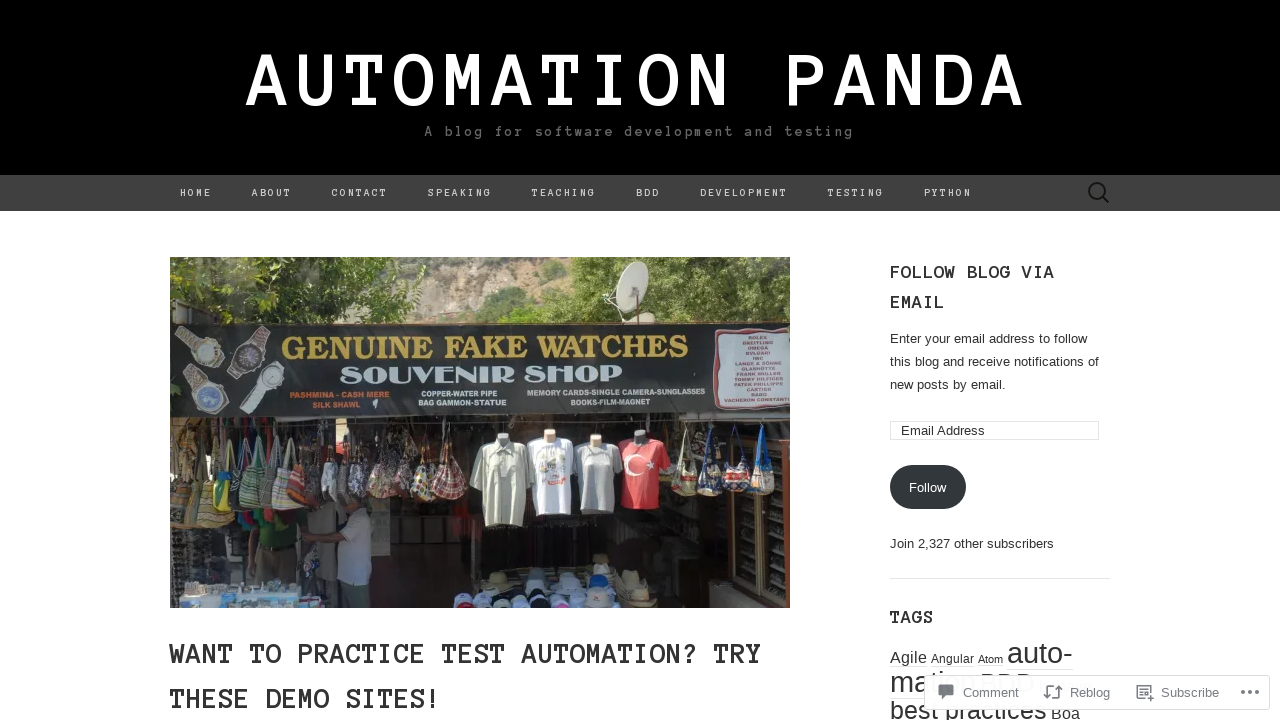

Navigated to demo sites page
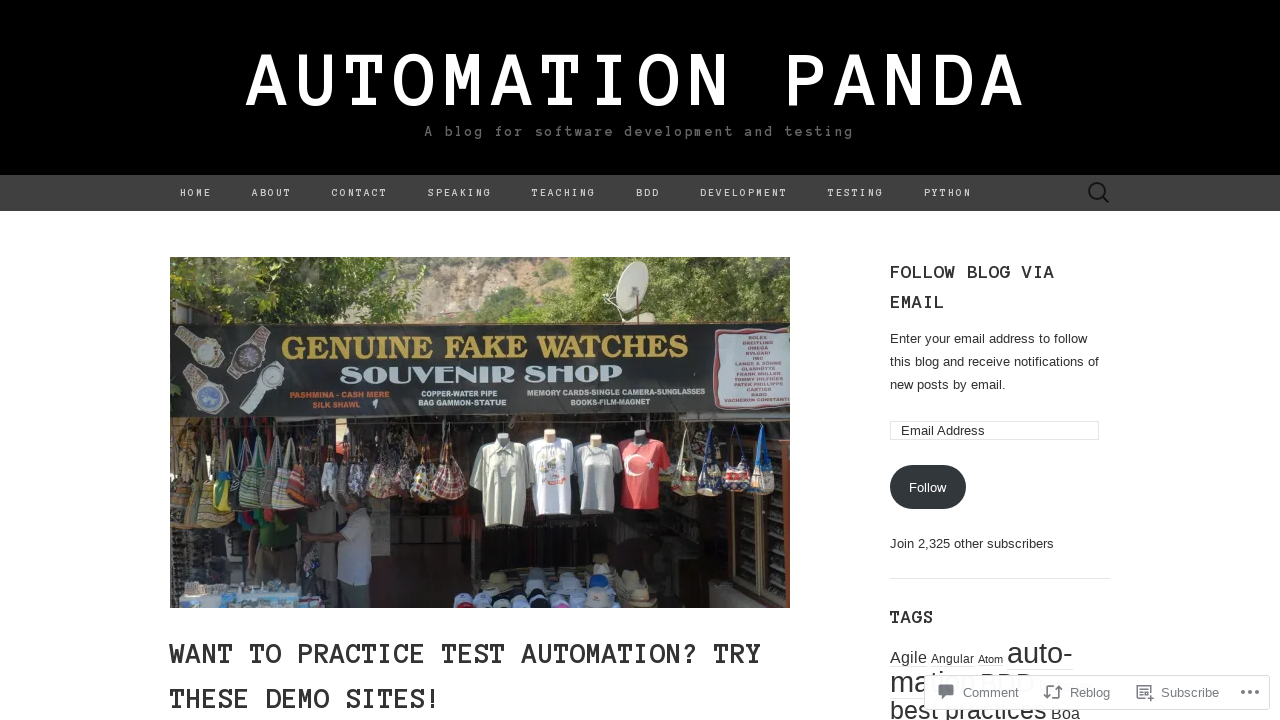

Clicked link matching partial text 'Best Buy API Playgroun' at (252, 360) on a:has-text('Best Buy API Playgroun')
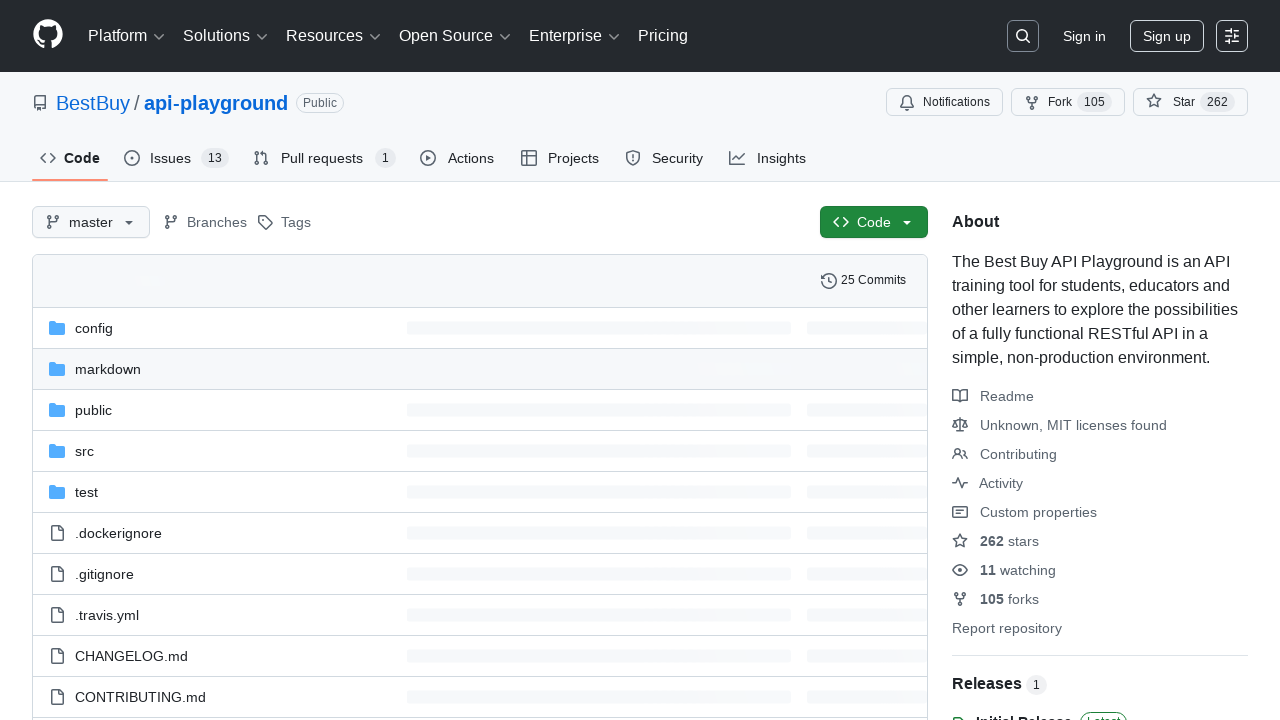

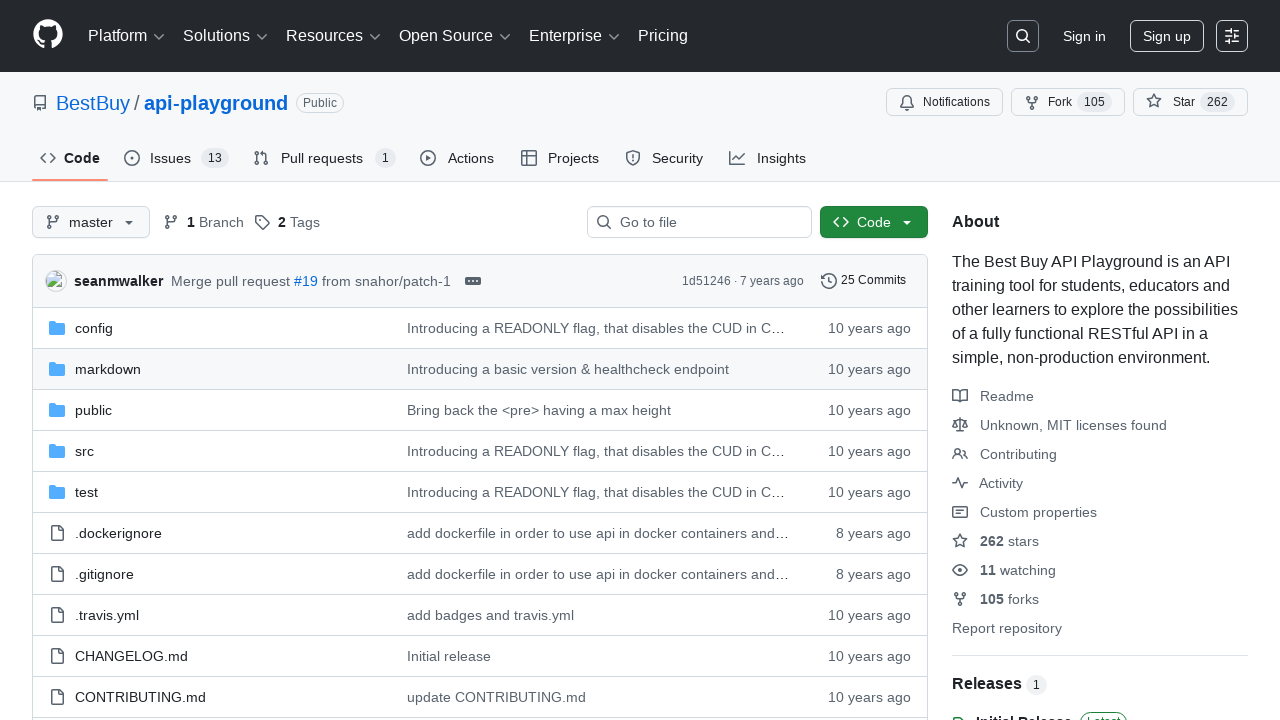